Tests scrolling functionality on a blog page by scrolling to bottom, scrolling to a specific article element, scrolling back to top, and scrolling to a specific position

Starting URL: https://www.cnblogs.com/longronglang/

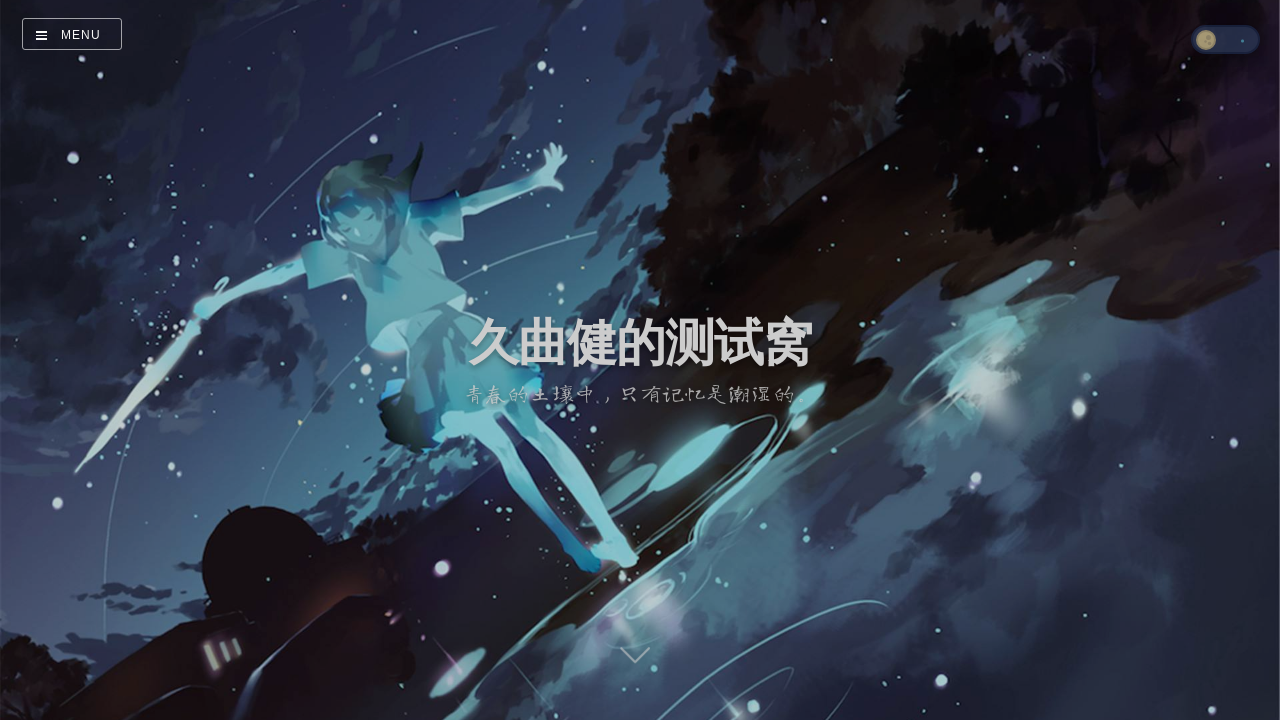

Located first article element with vertical-middle class
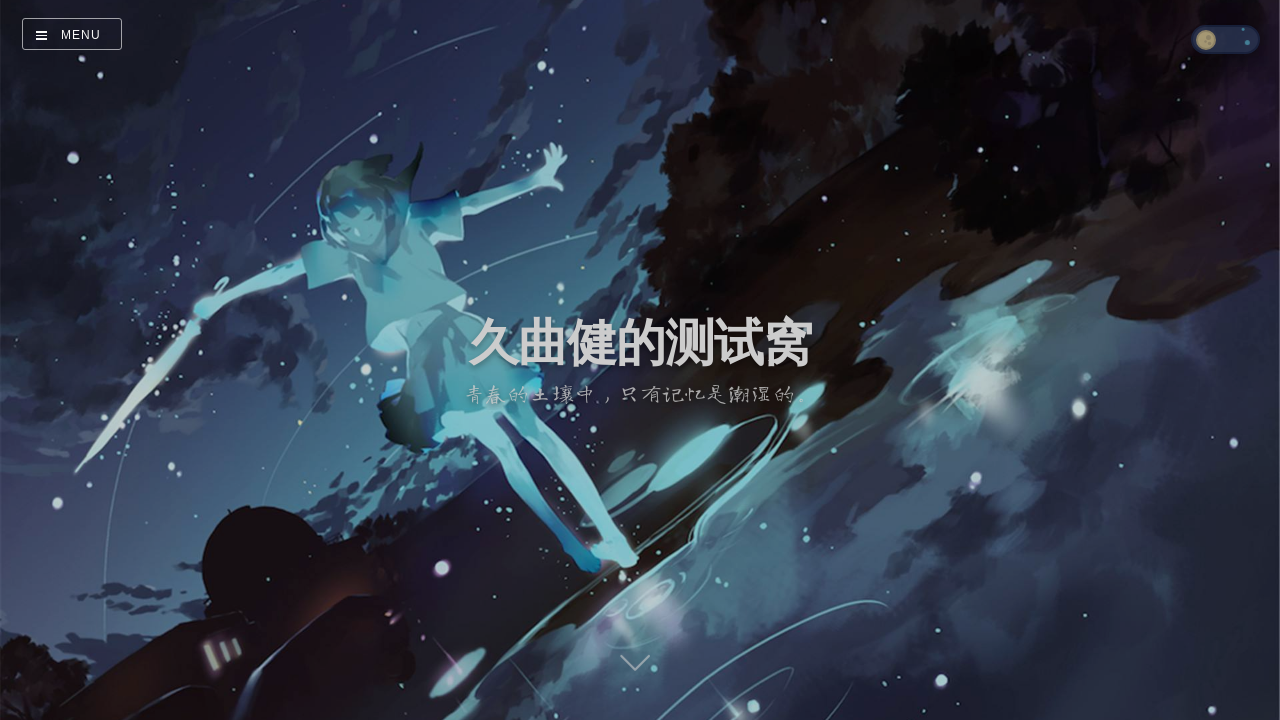

First article element is now visible
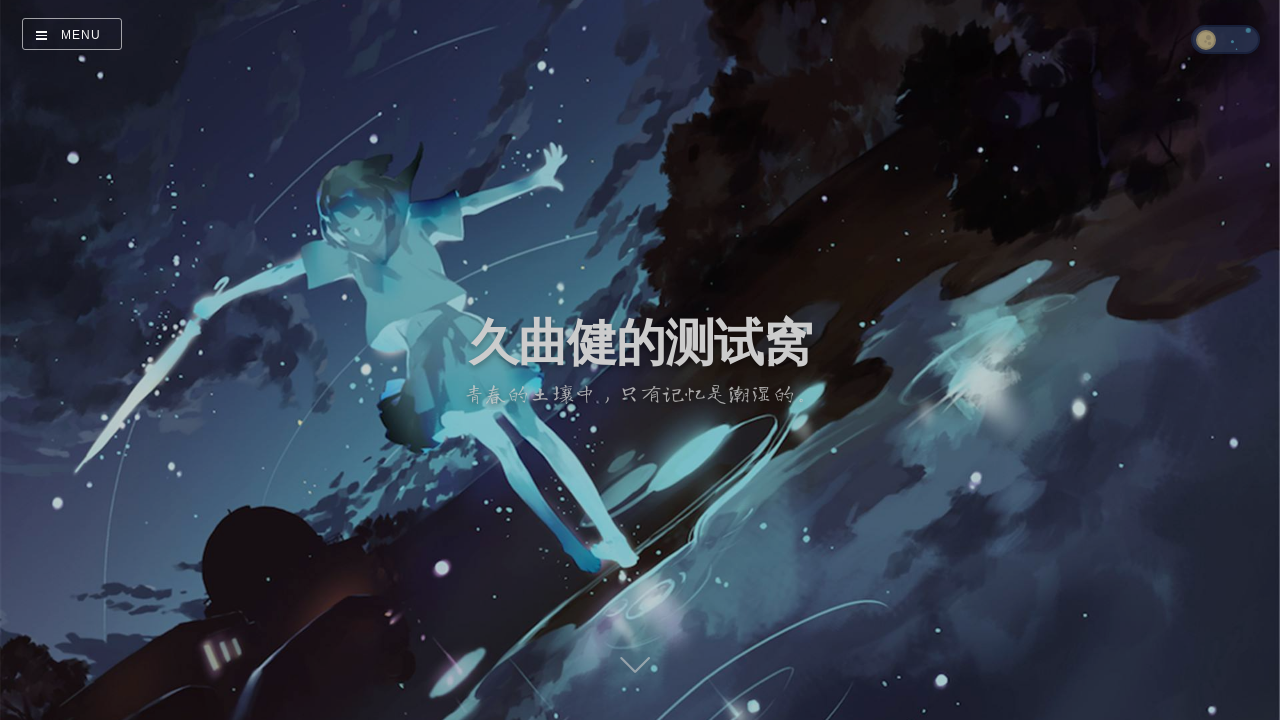

Scrolled to bottom of blog page
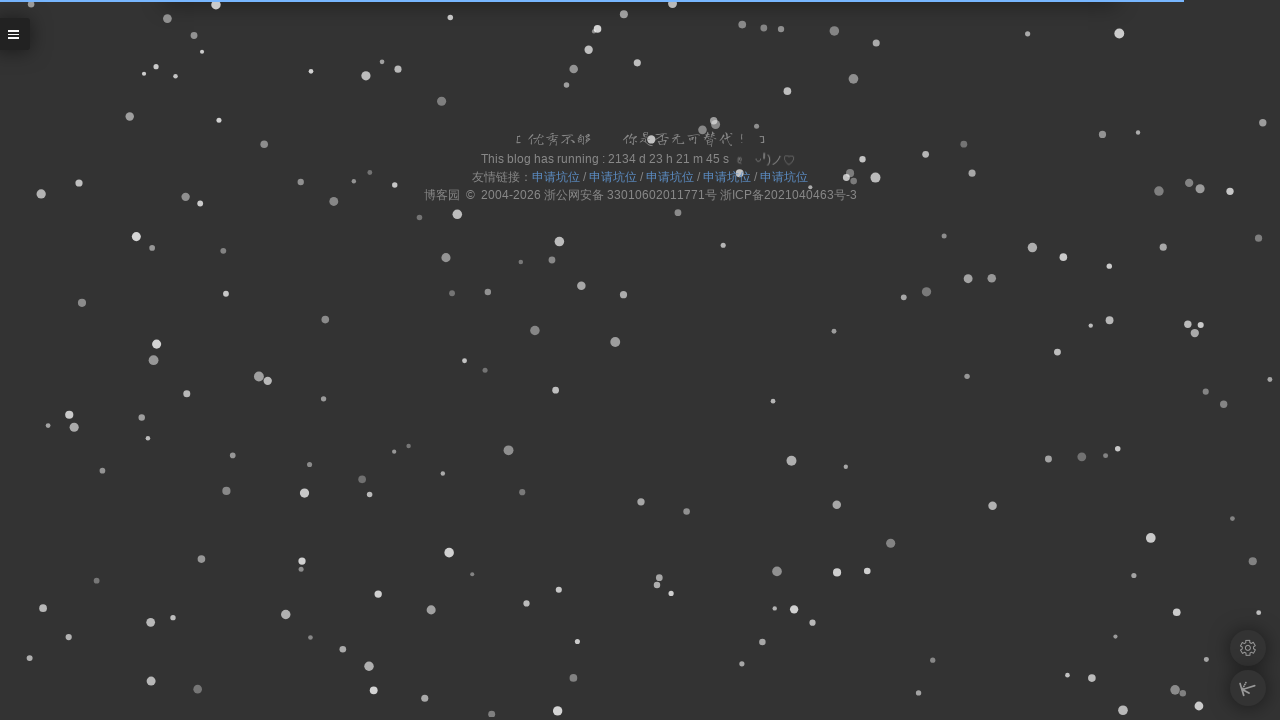

Waited for scroll to complete
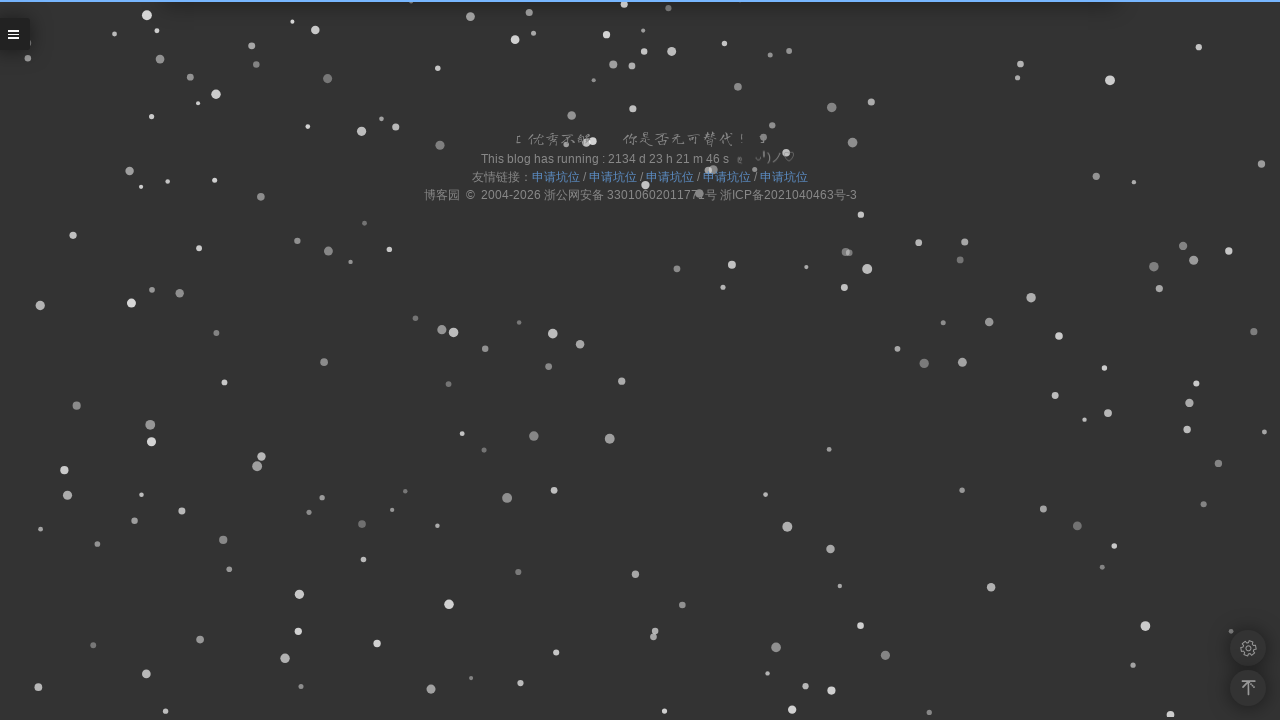

Scrolled first article element into view
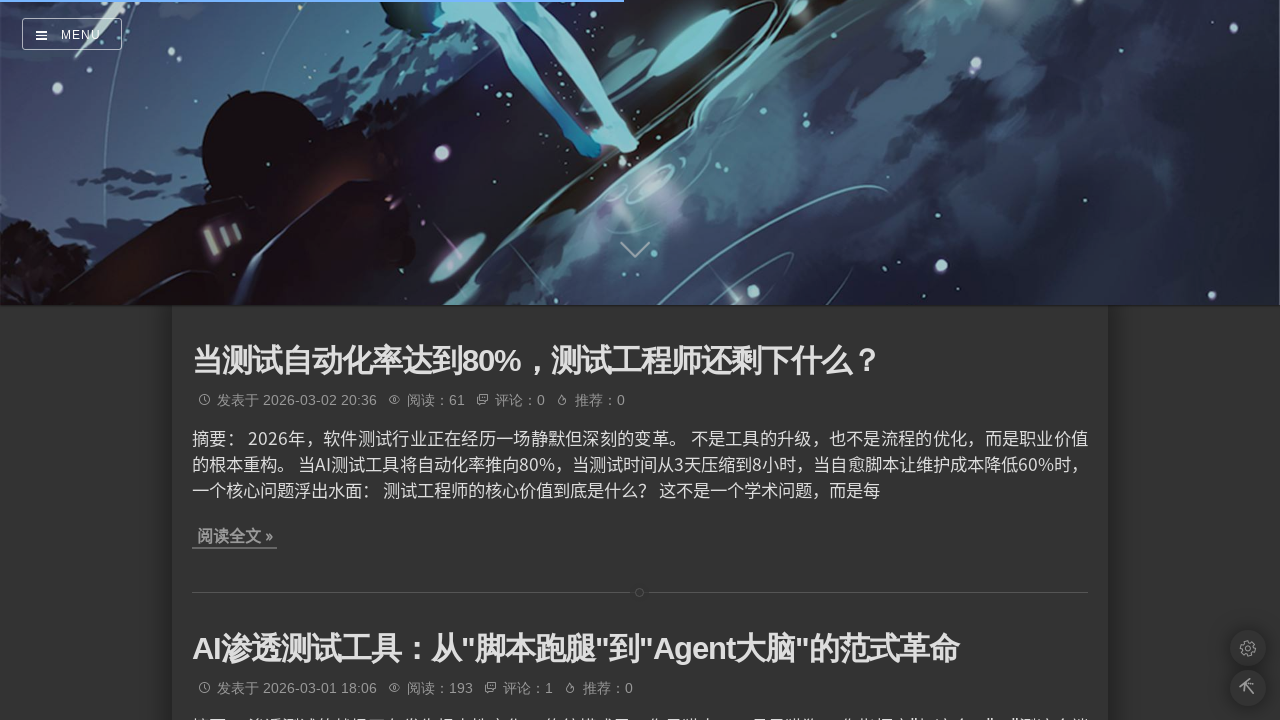

Waited for element scroll to complete
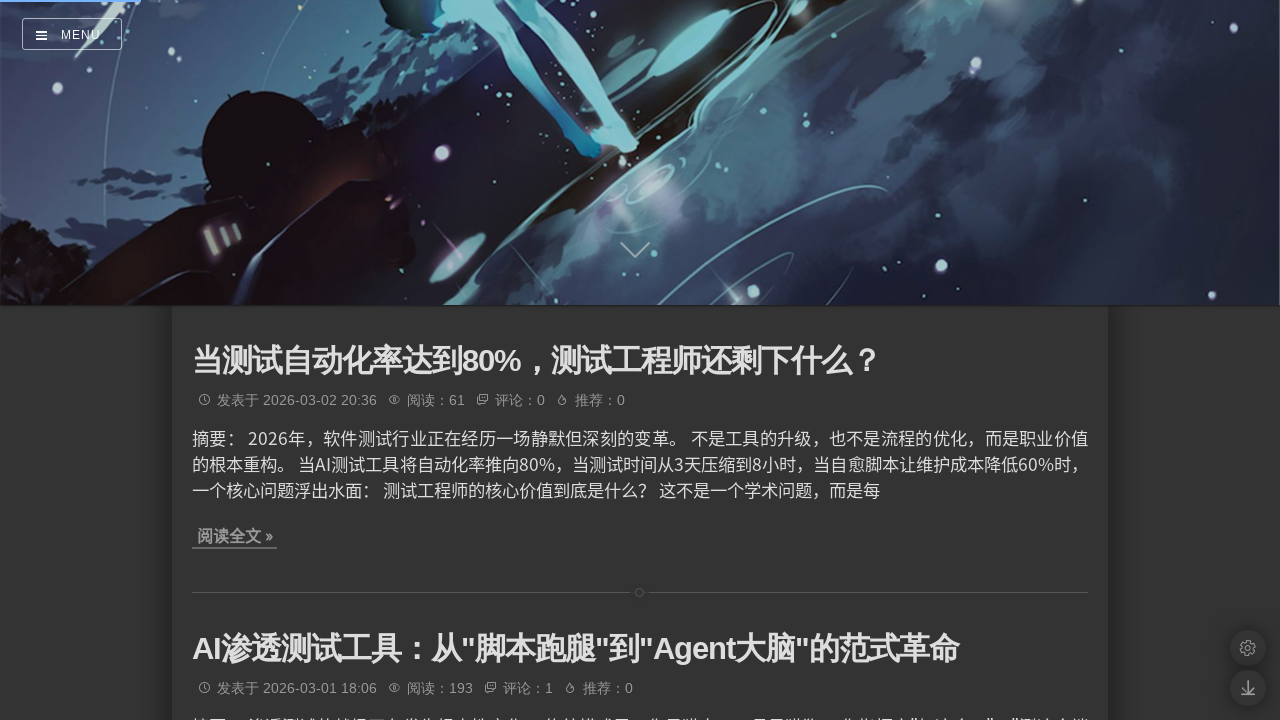

Scrolled back to top of page
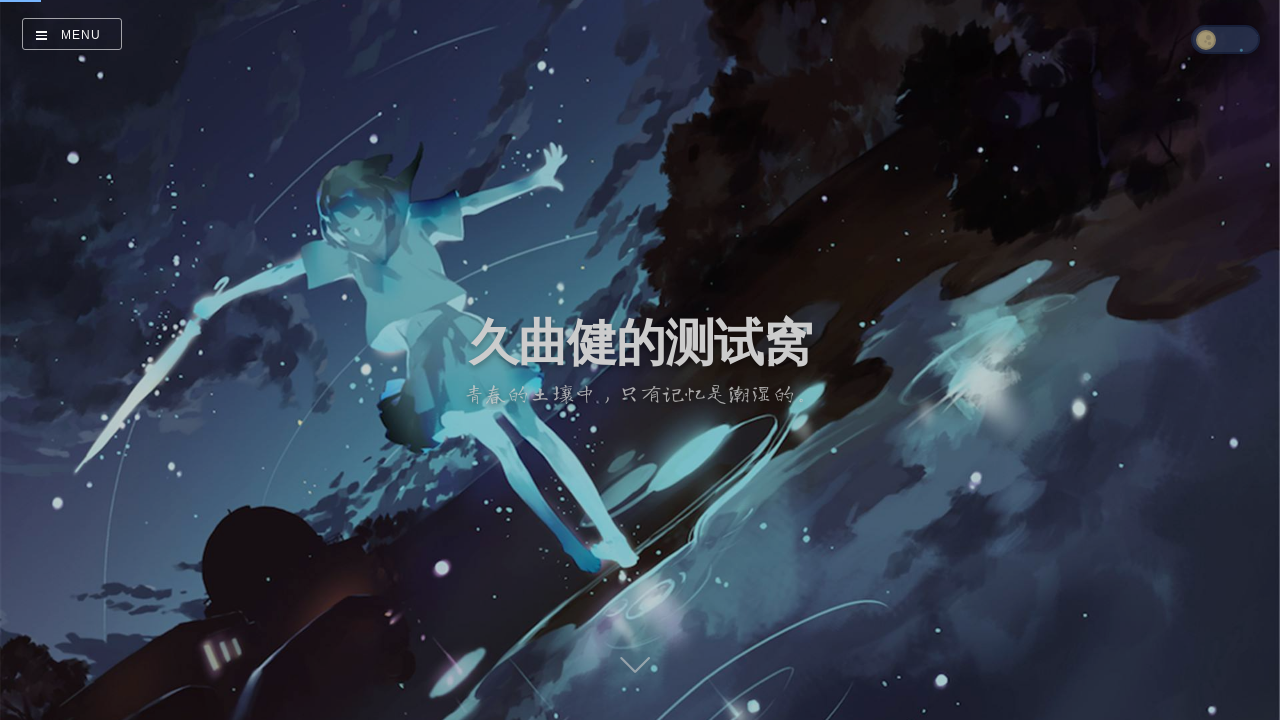

Waited for scroll to top to complete
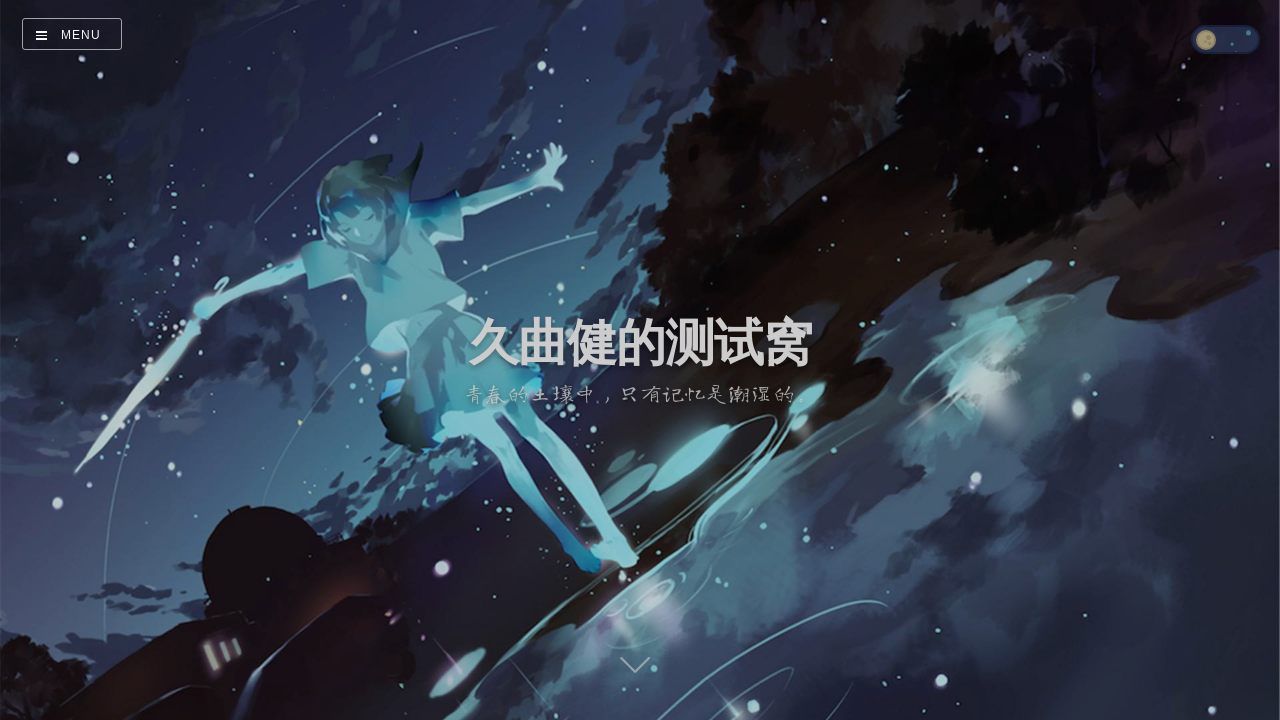

Scrolled to specific position (x: 200, y: 1000)
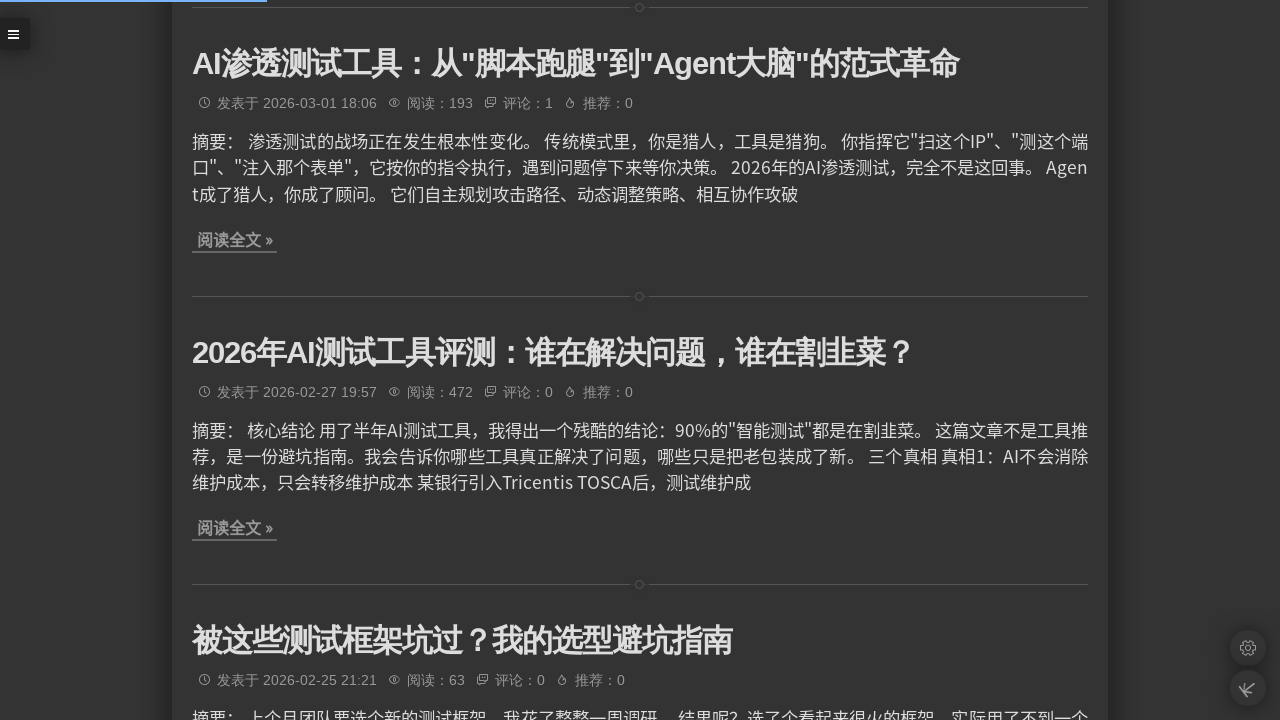

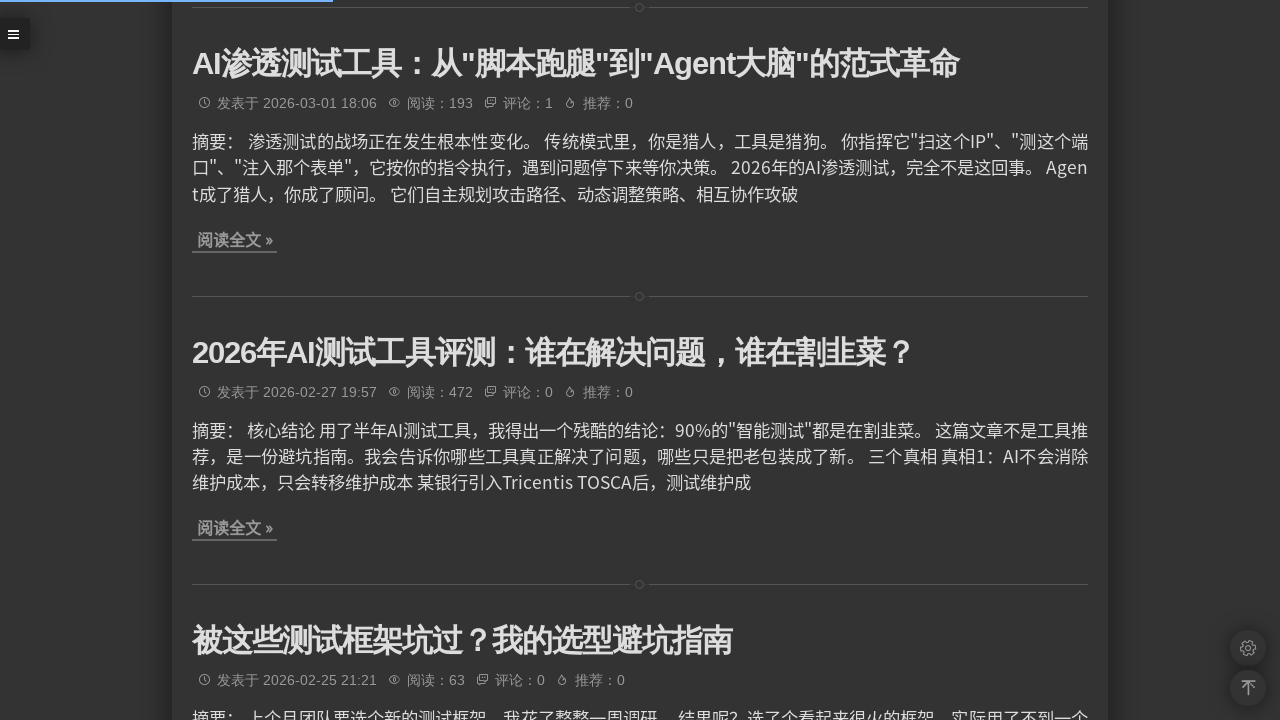